Navigates to a table page and iterates through all table rows and columns to verify the table structure and content are accessible

Starting URL: https://rahulshettyacademy.com/seleniumPractise/#/offers

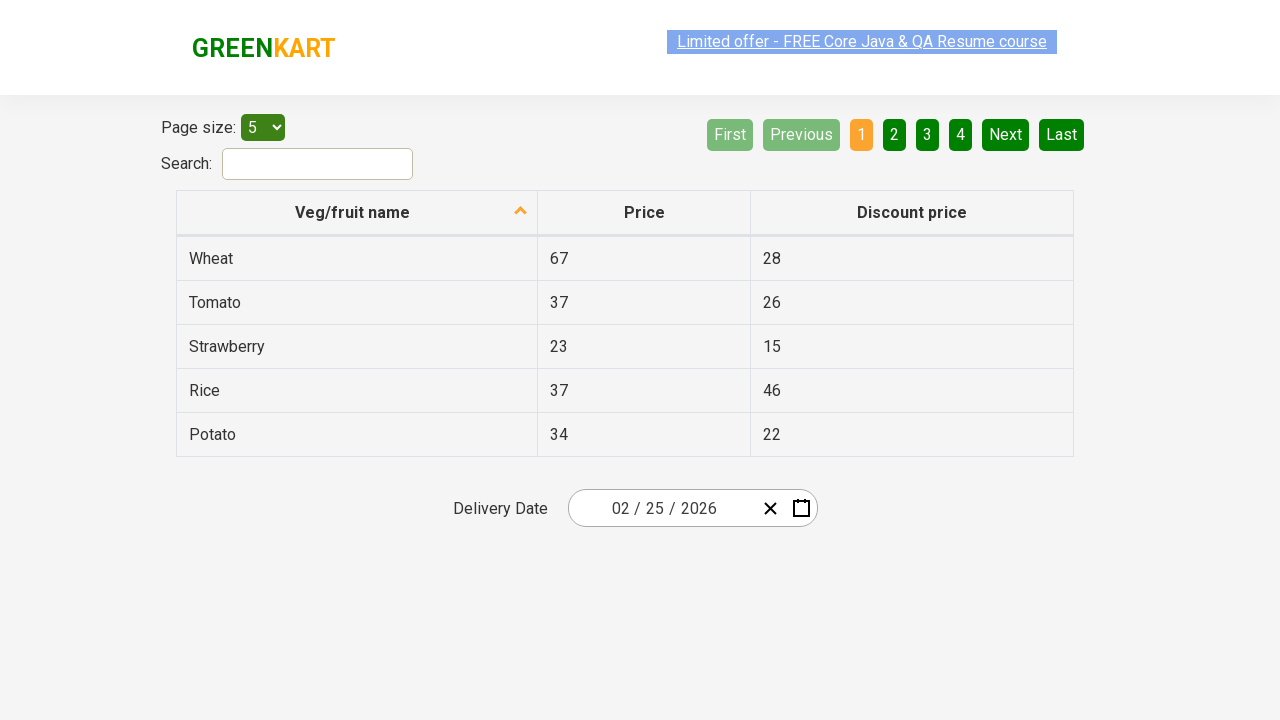

Waited for table rows to load
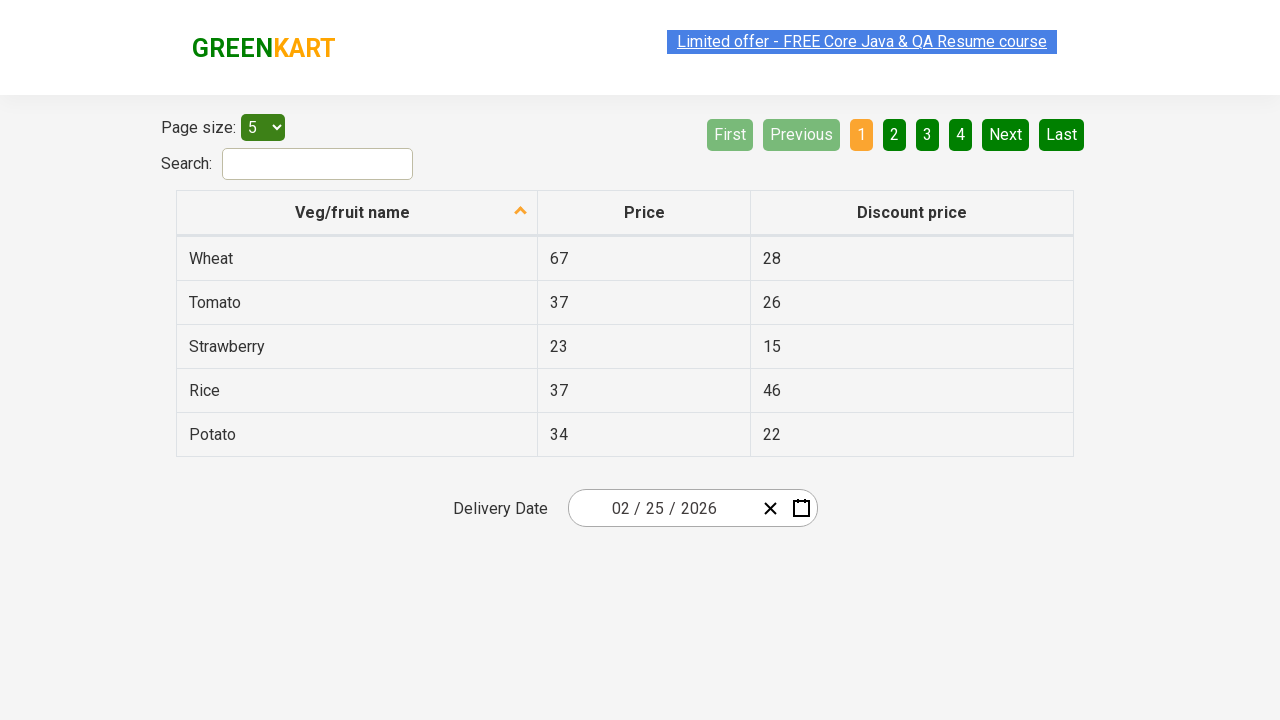

Retrieved all table rows - total count: 5
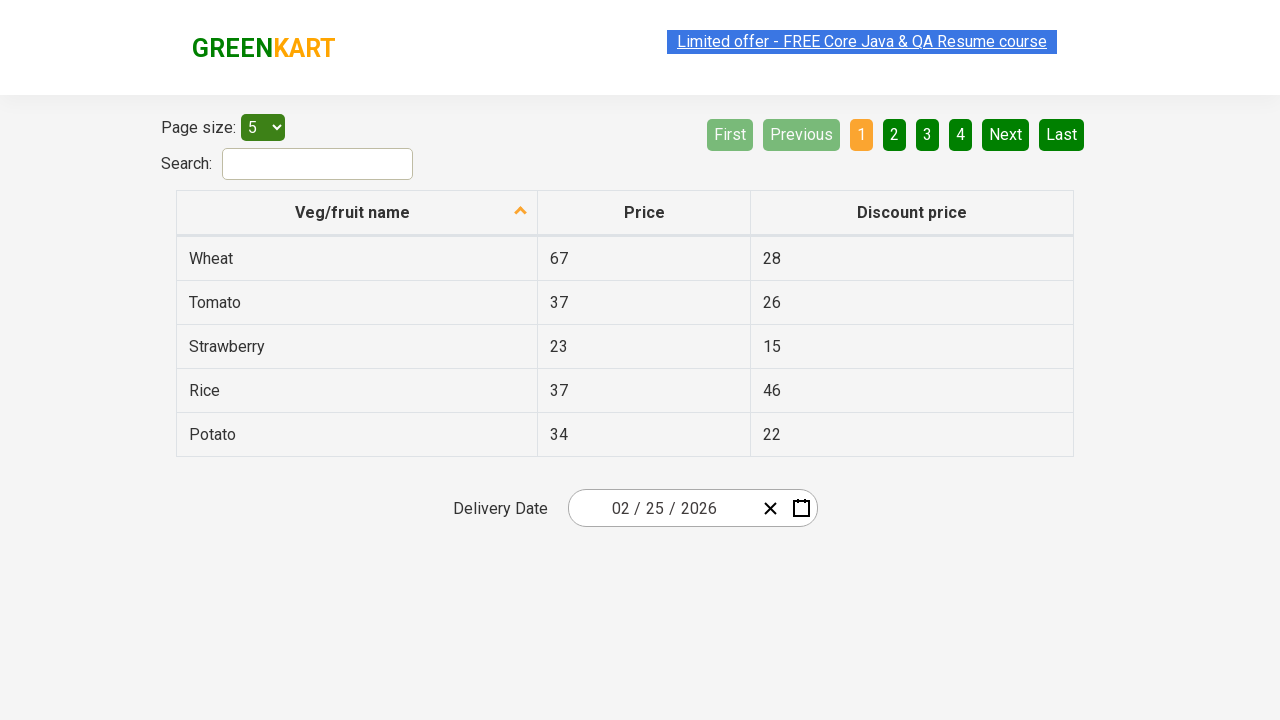

Retrieved columns from row 1 - total columns: 3
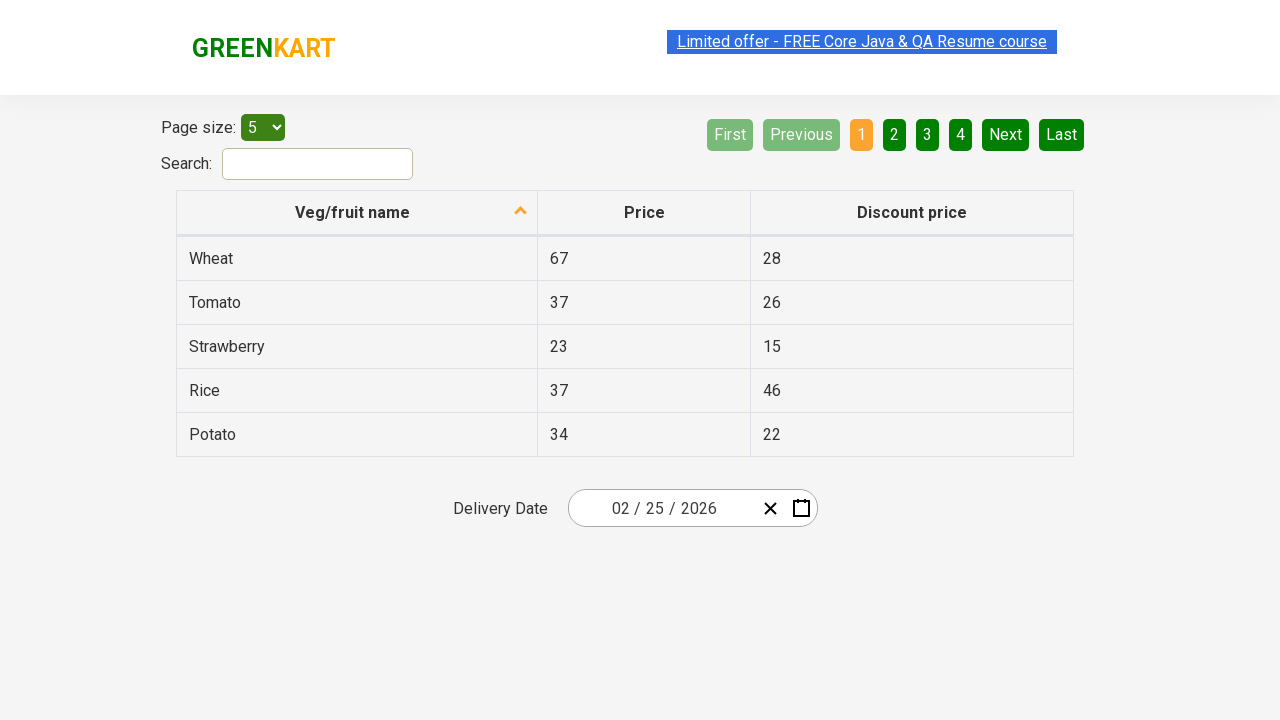

Extracted cell content from row 1: Wheat
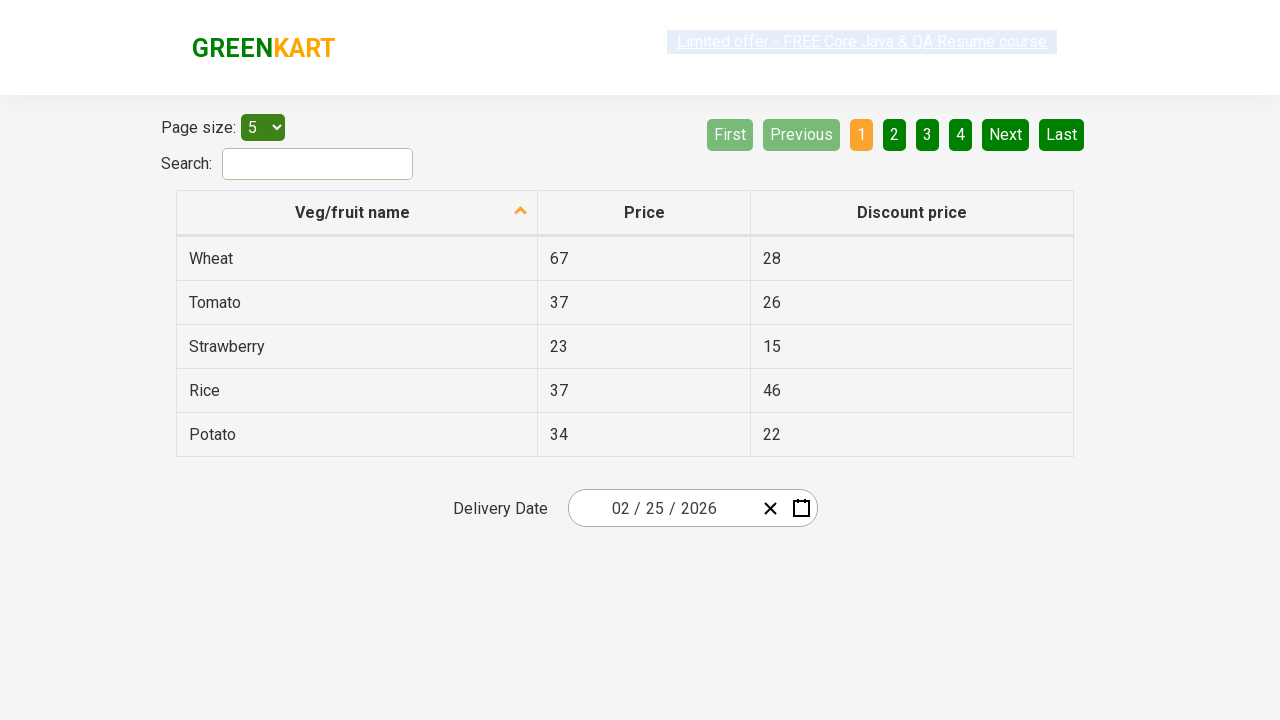

Extracted cell content from row 1: 67
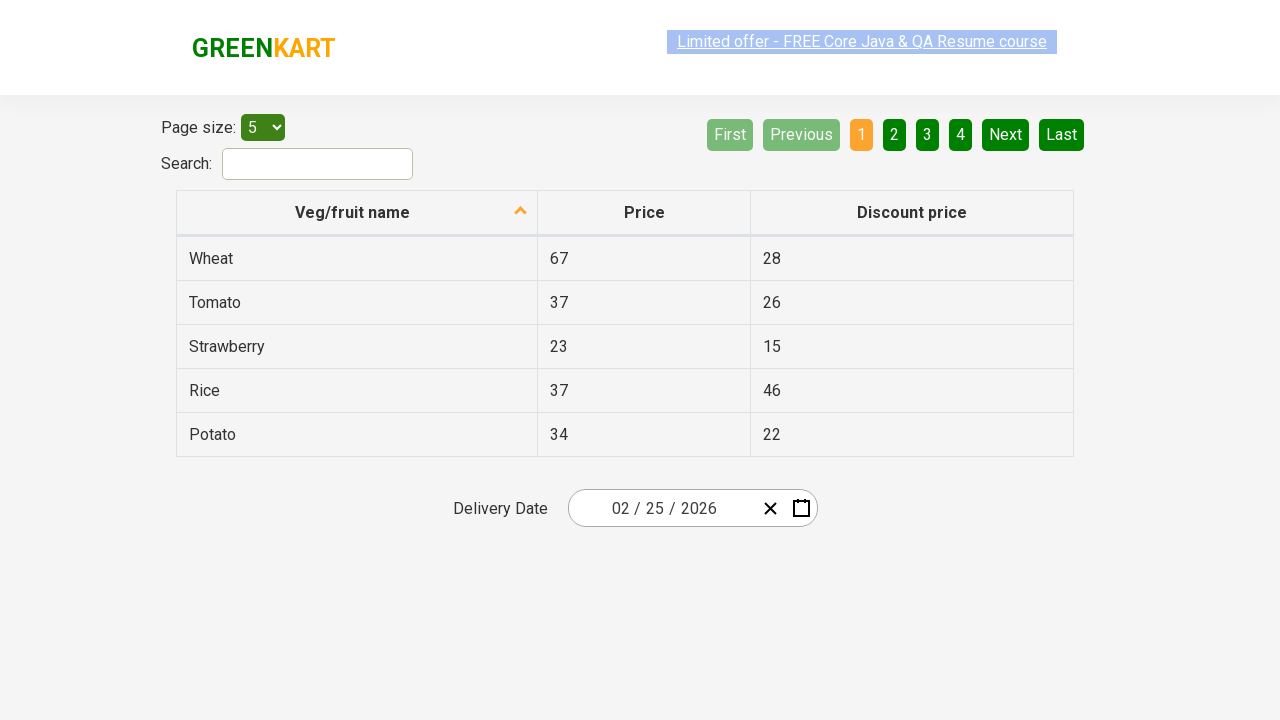

Extracted cell content from row 1: 28
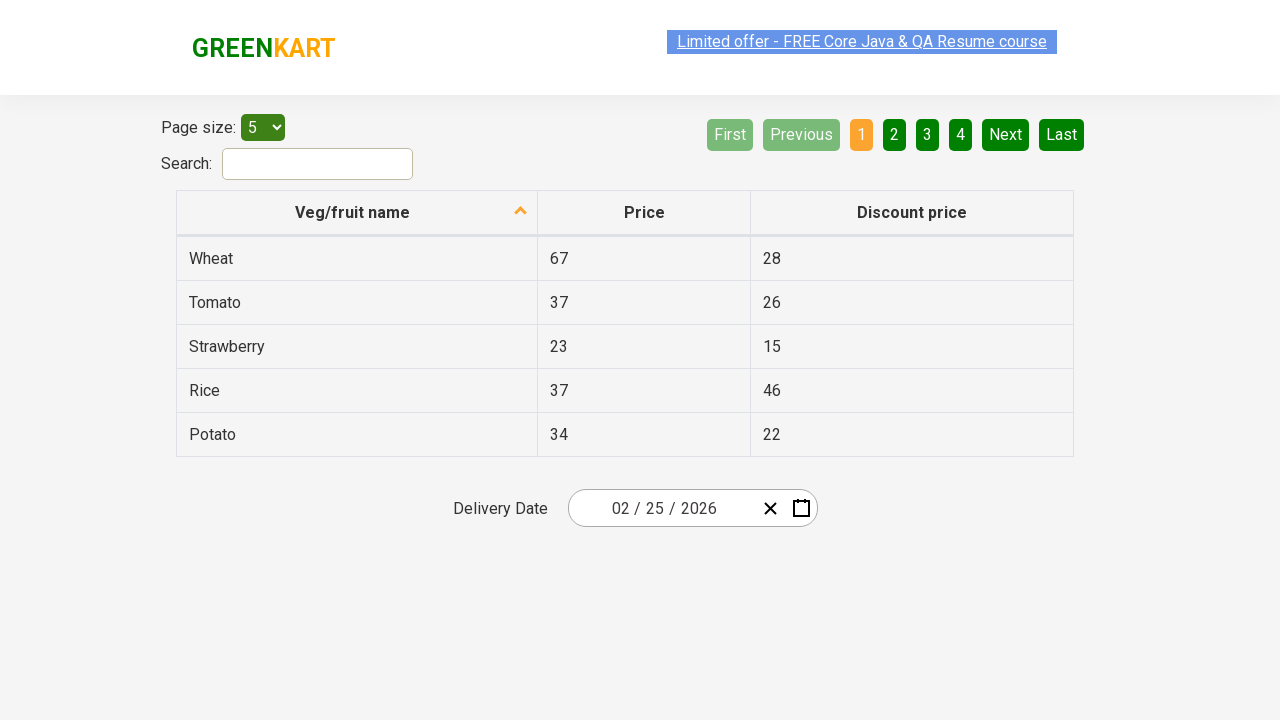

Retrieved columns from row 2 - total columns: 3
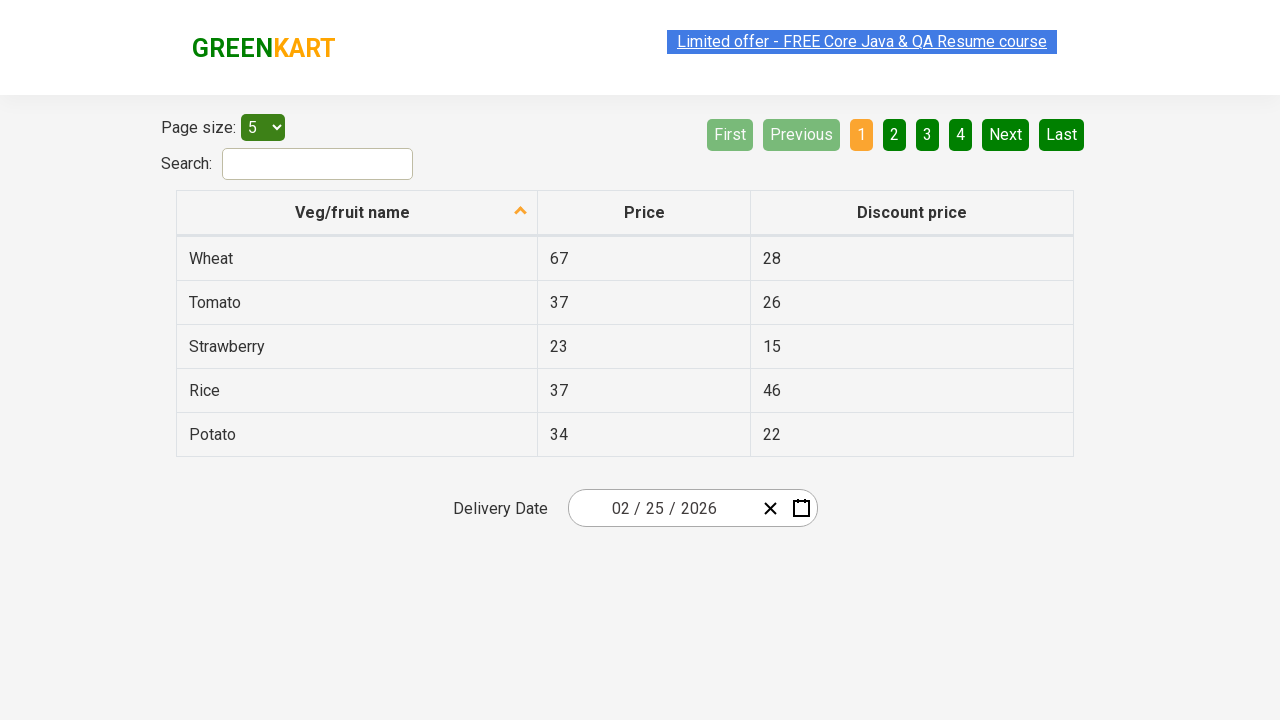

Extracted cell content from row 2: Tomato
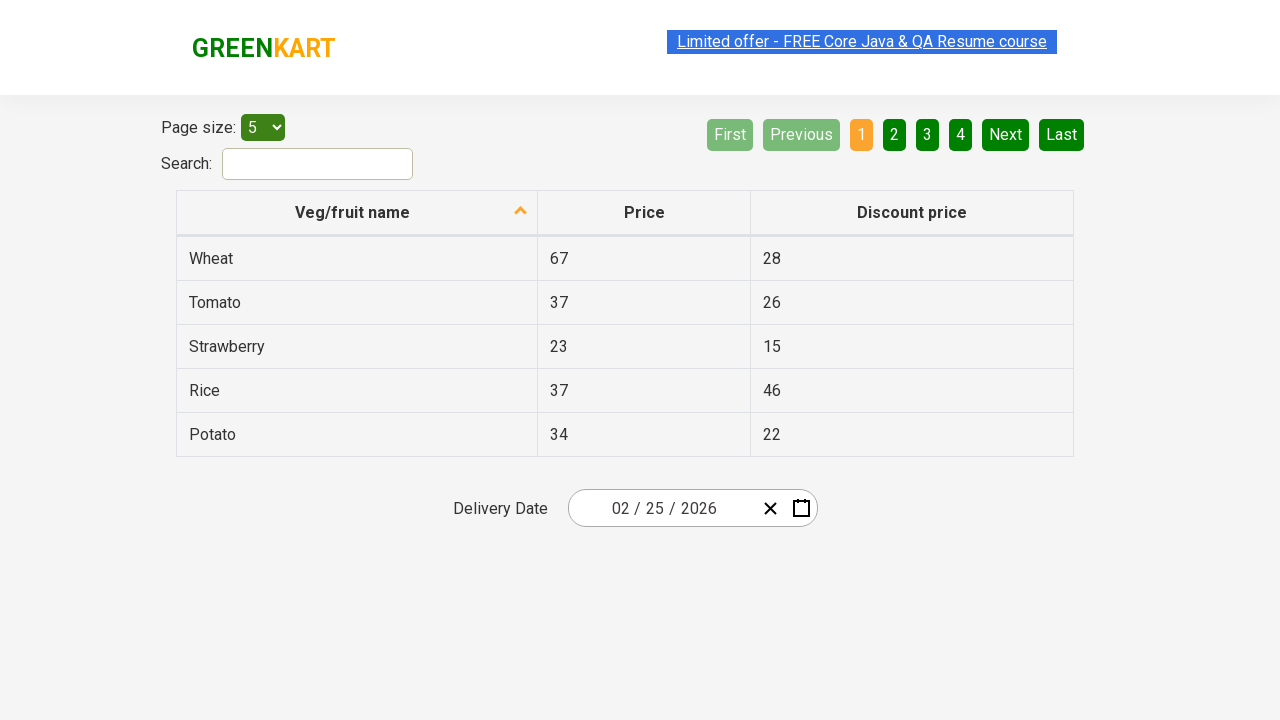

Extracted cell content from row 2: 37
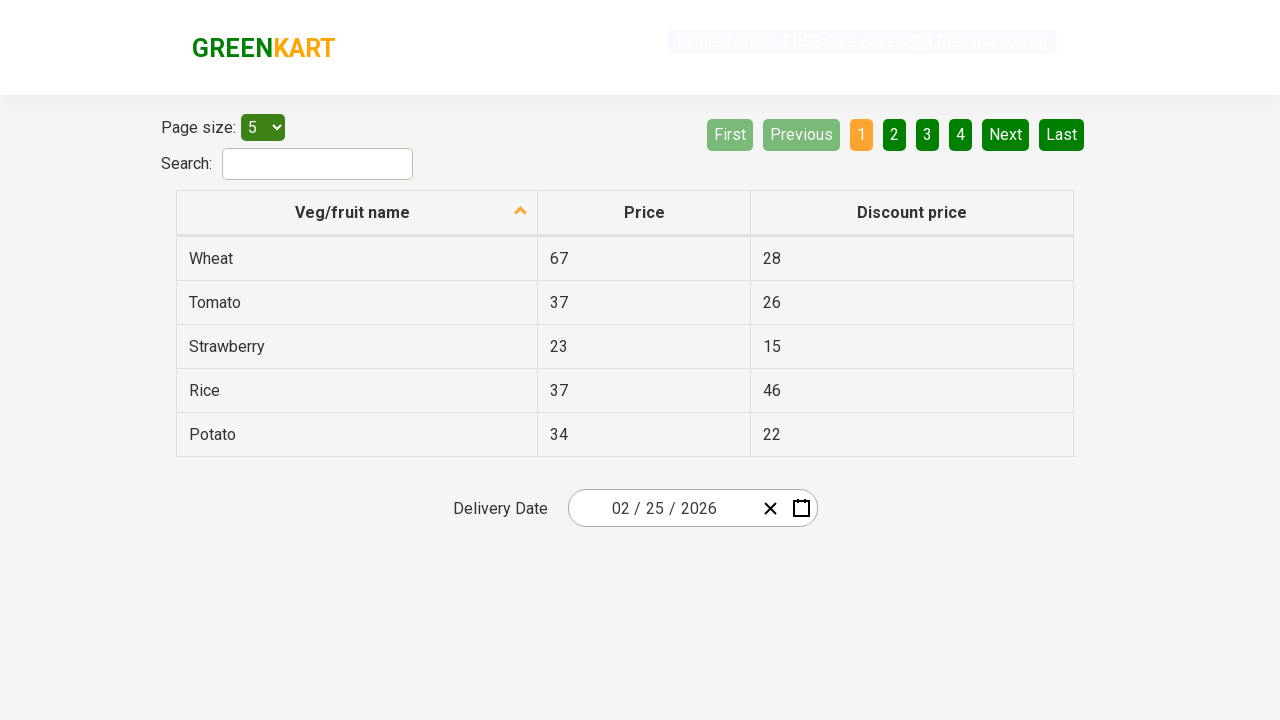

Extracted cell content from row 2: 26
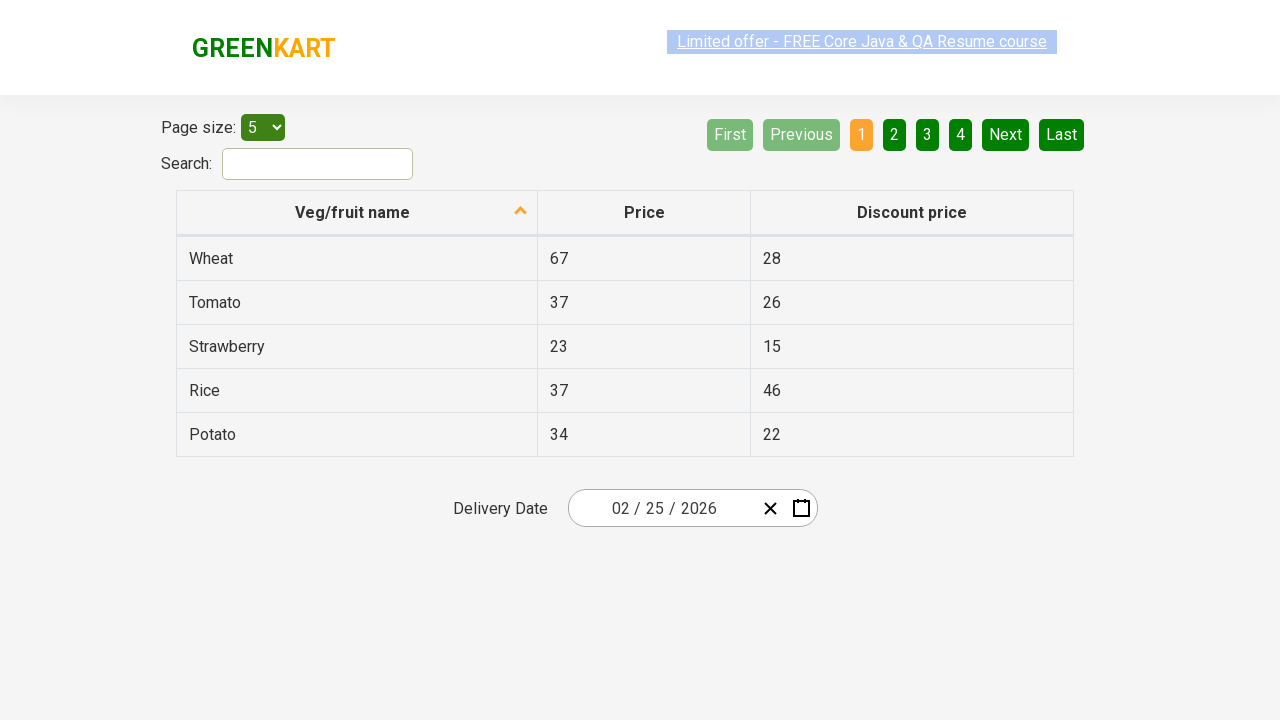

Retrieved columns from row 3 - total columns: 3
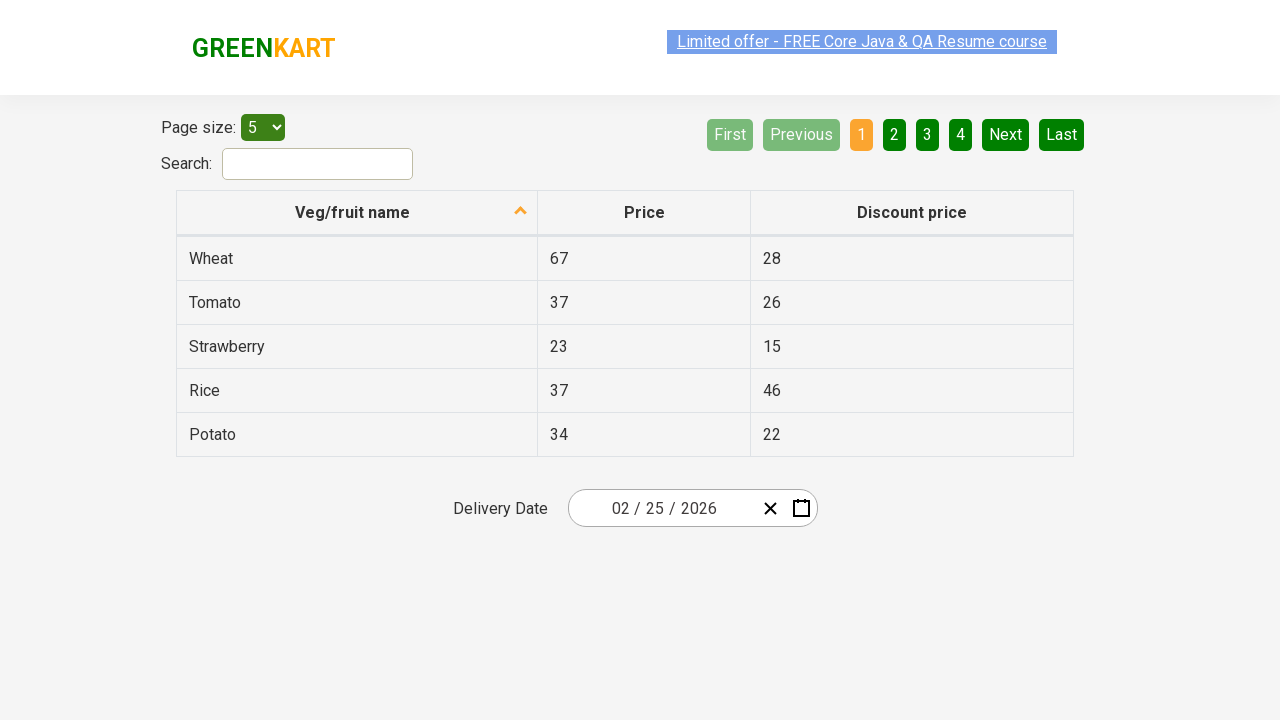

Extracted cell content from row 3: Strawberry
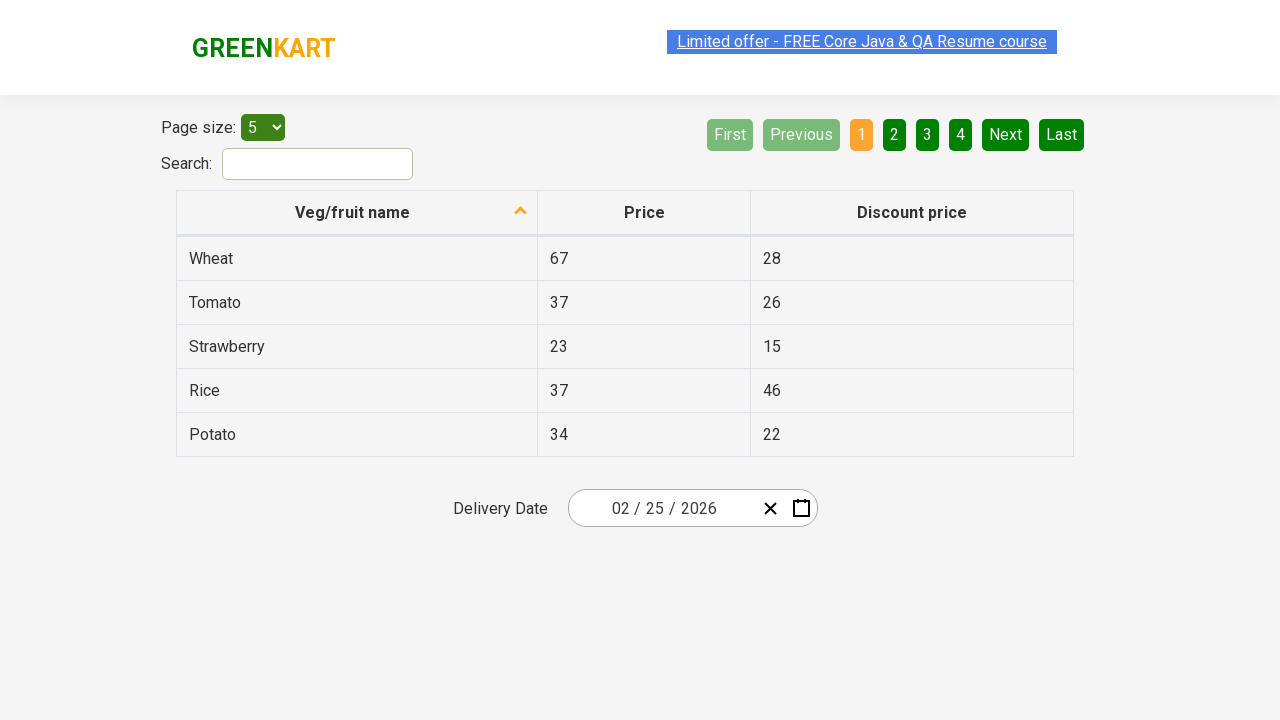

Extracted cell content from row 3: 23
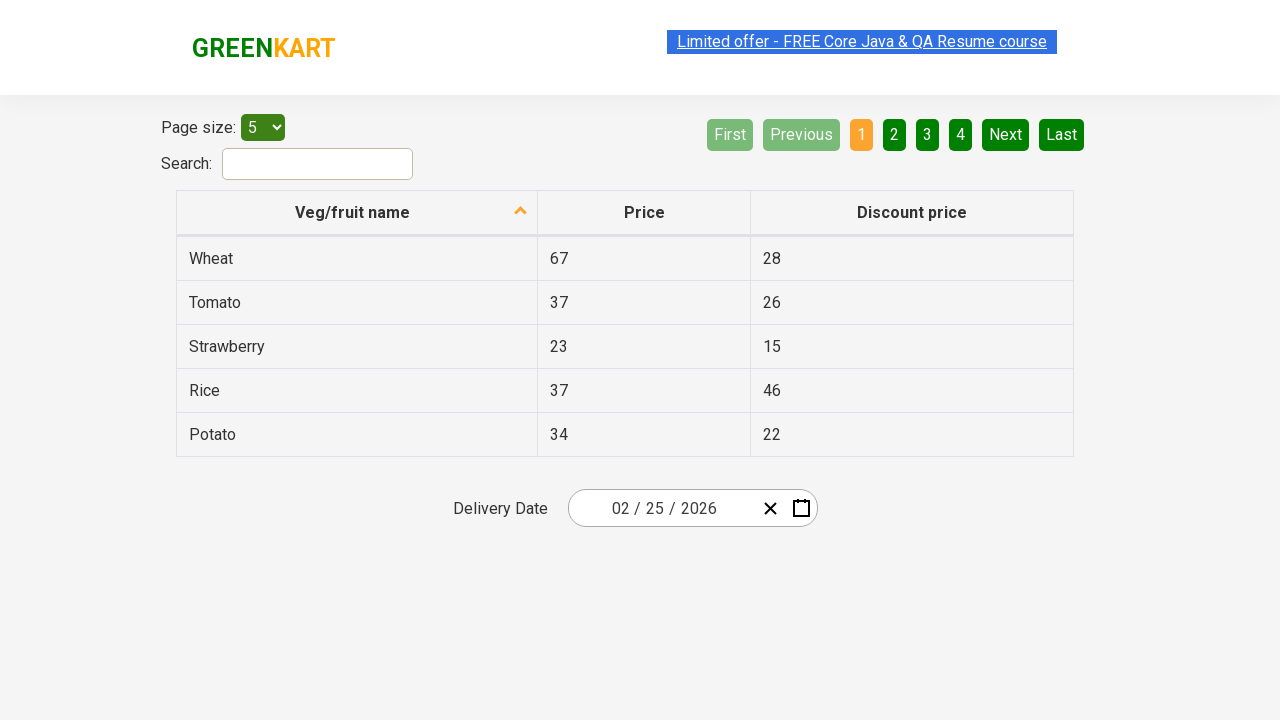

Extracted cell content from row 3: 15
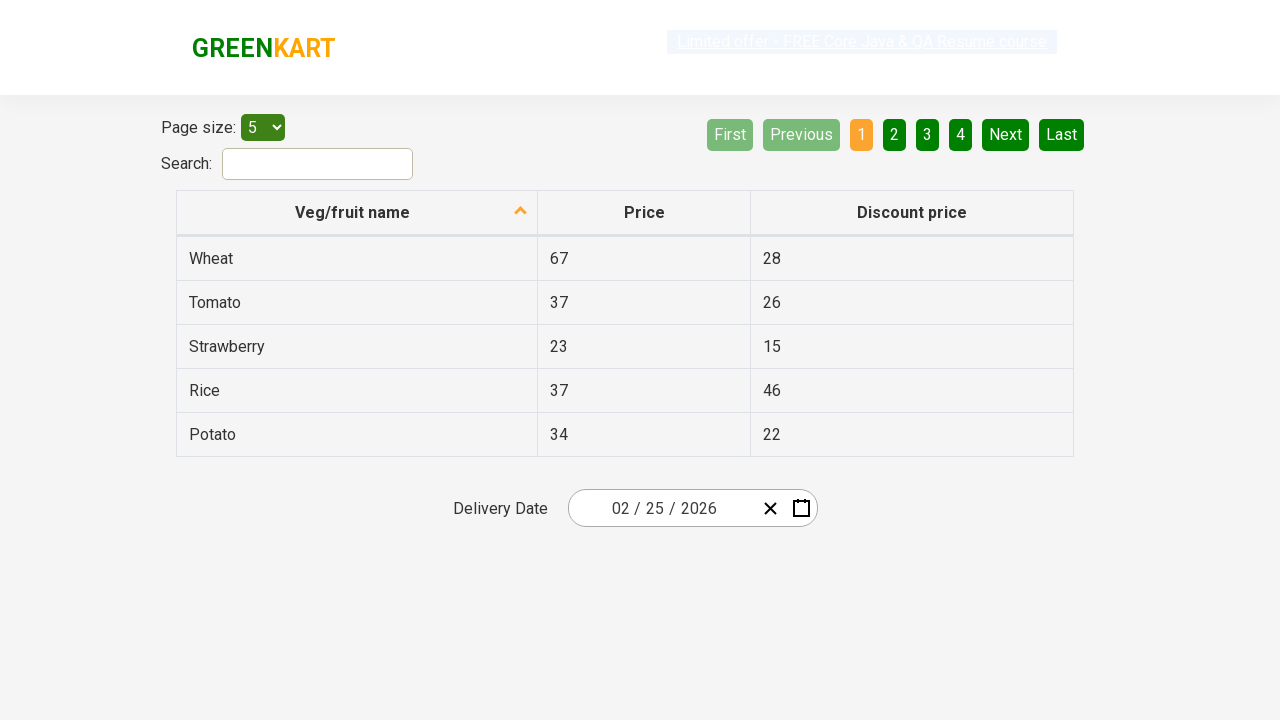

Retrieved columns from row 4 - total columns: 3
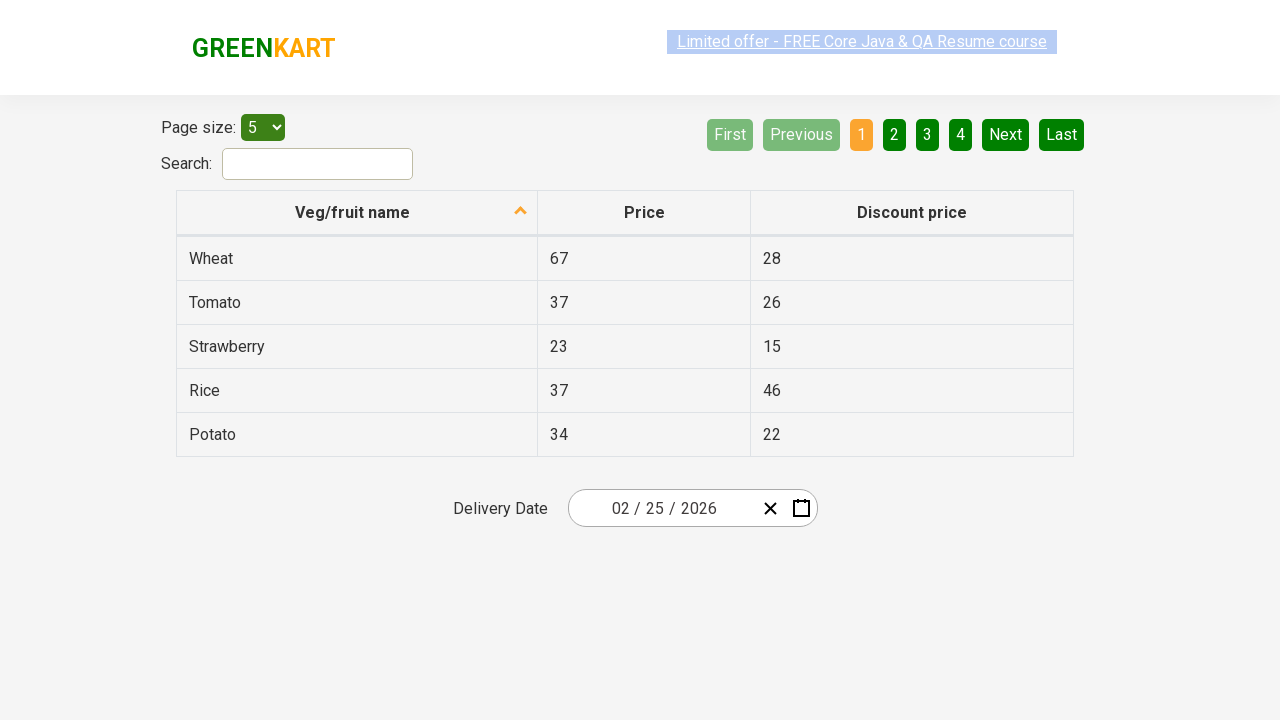

Extracted cell content from row 4: Rice
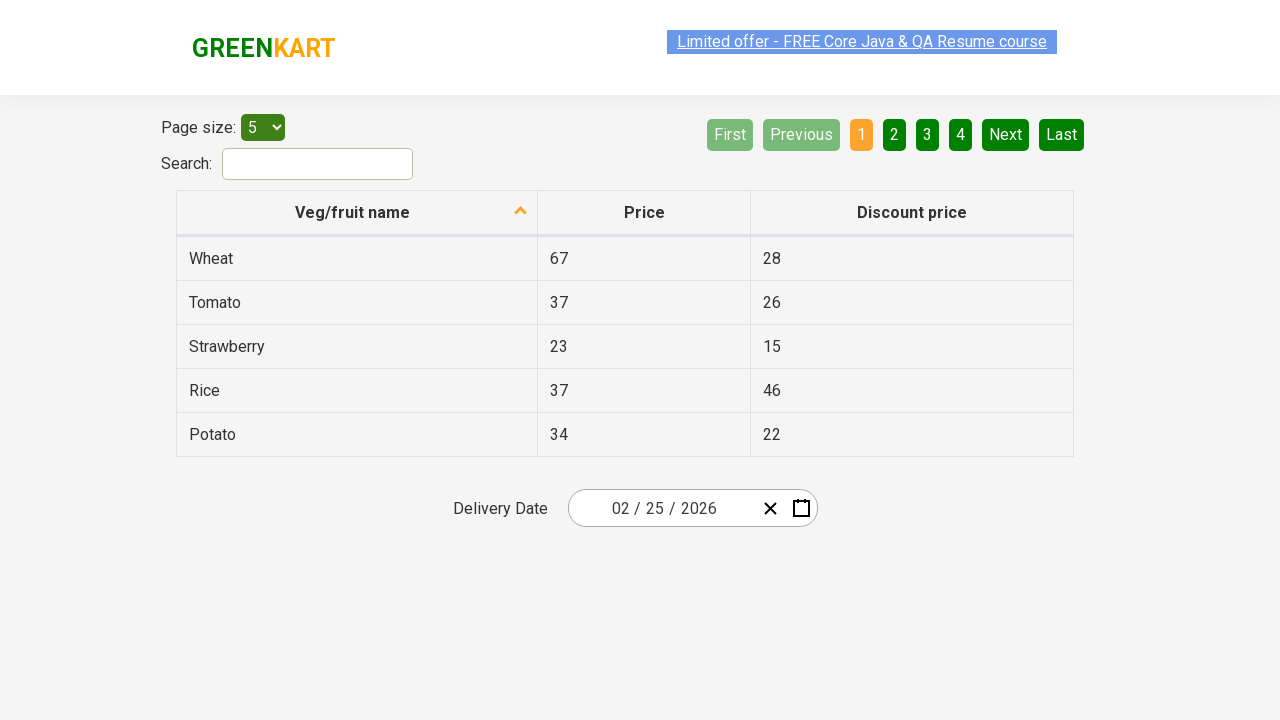

Extracted cell content from row 4: 37
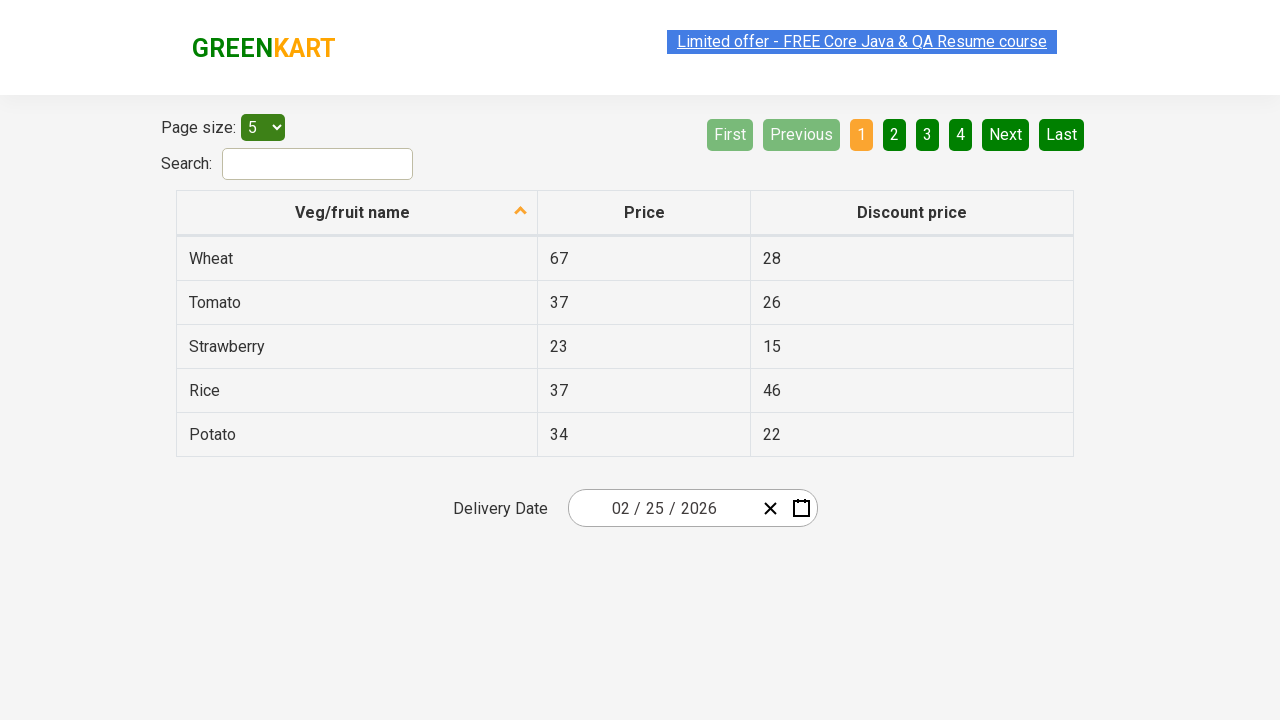

Extracted cell content from row 4: 46
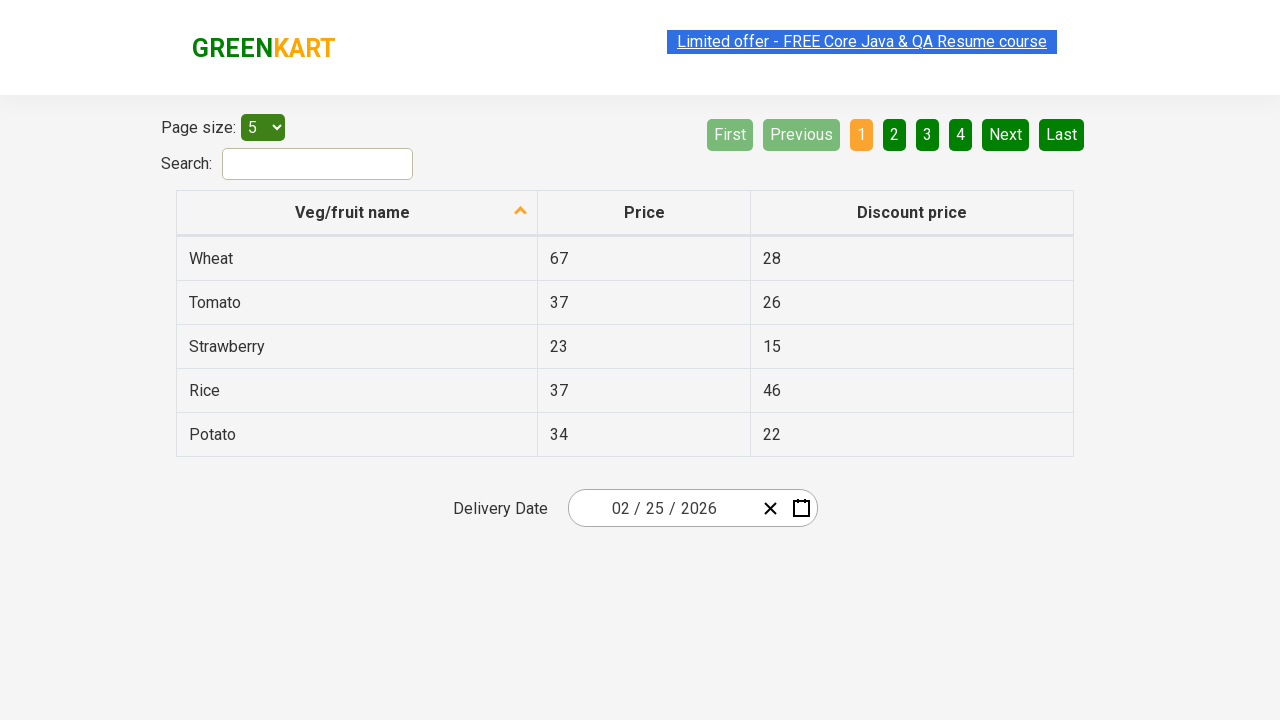

Retrieved columns from row 5 - total columns: 3
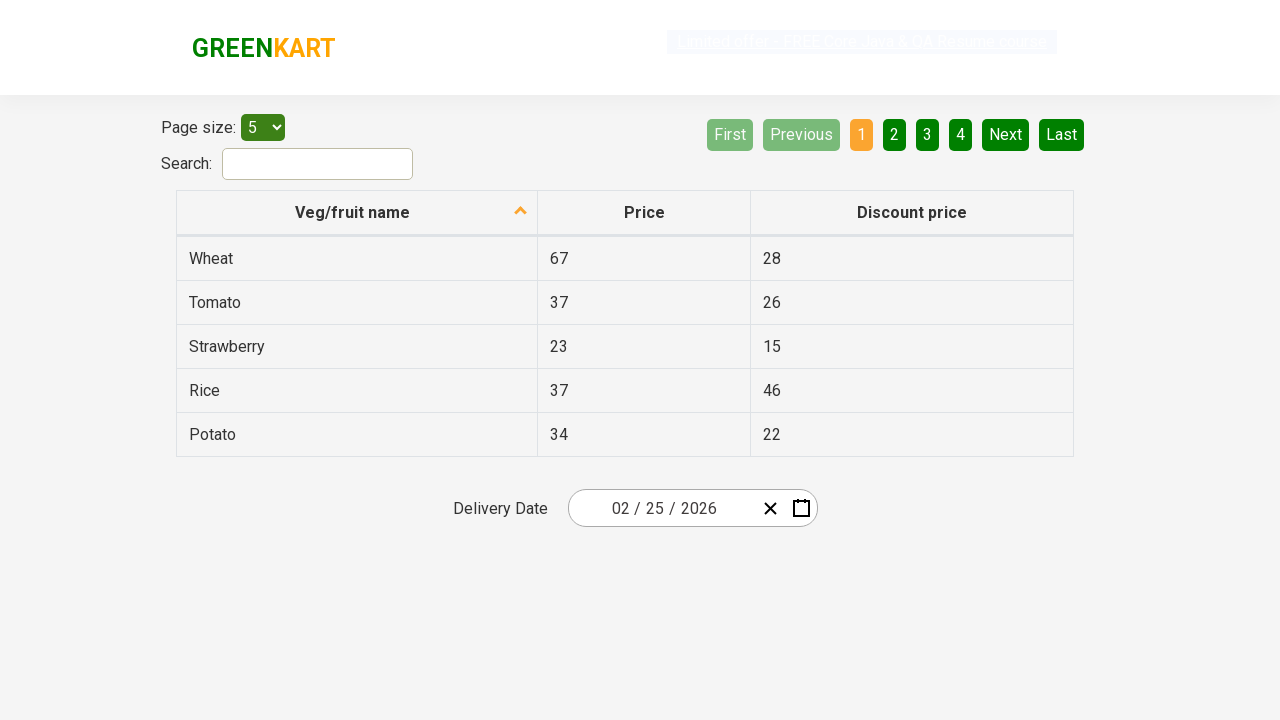

Extracted cell content from row 5: Potato
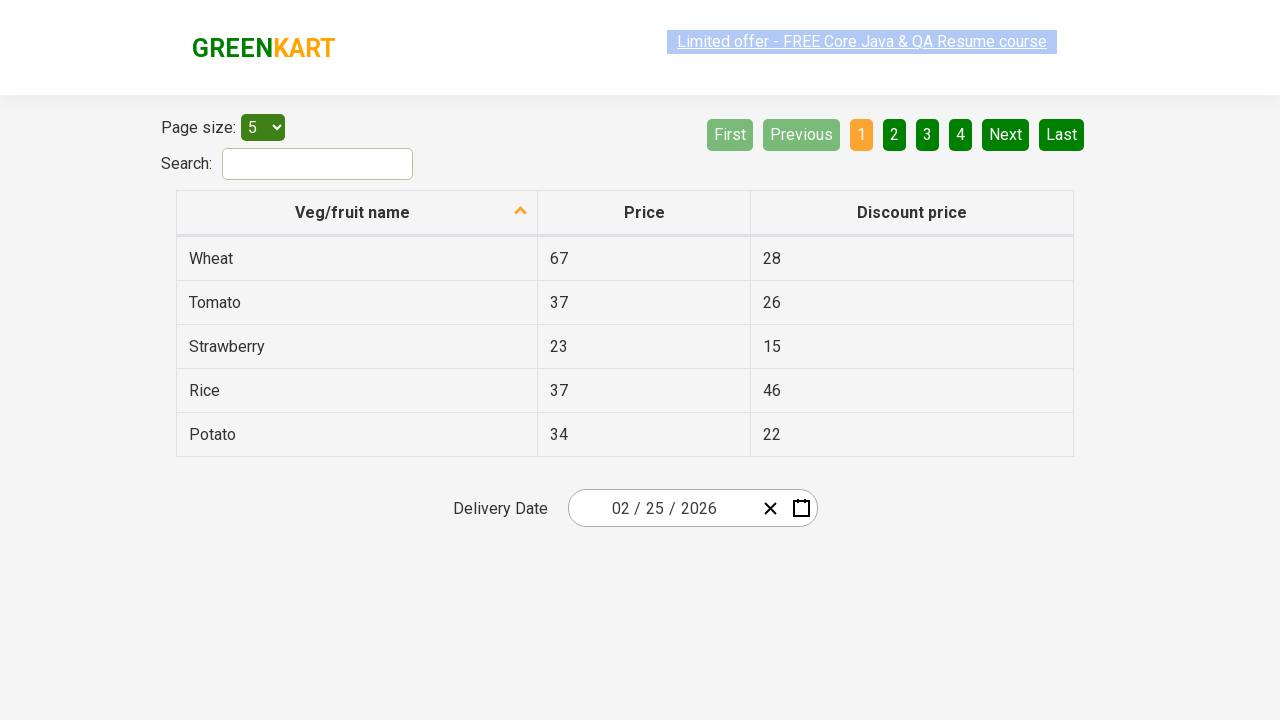

Extracted cell content from row 5: 34
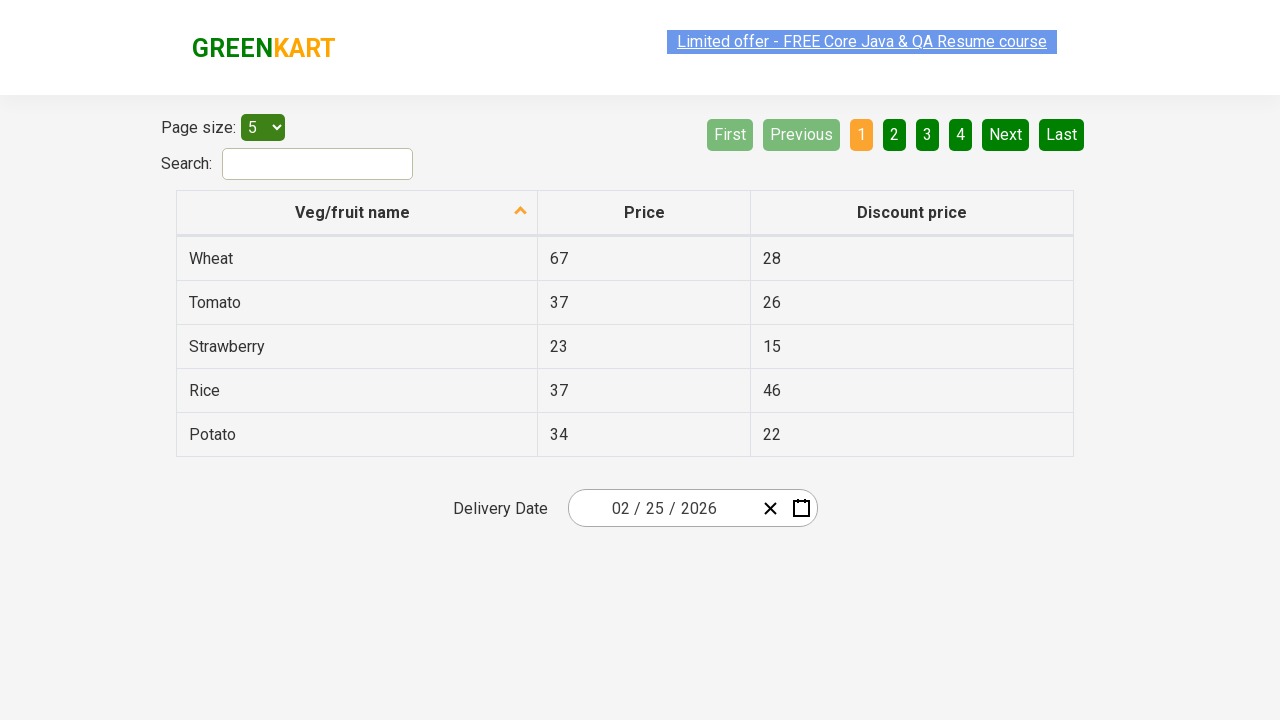

Extracted cell content from row 5: 22
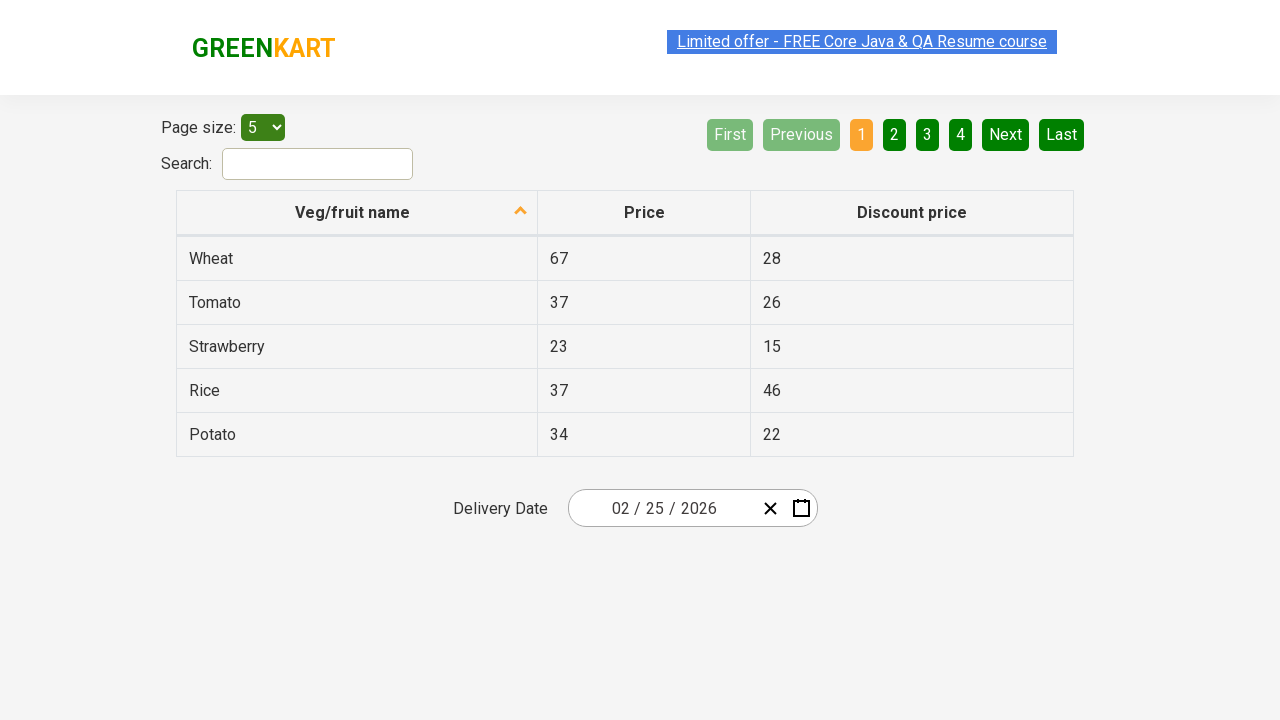

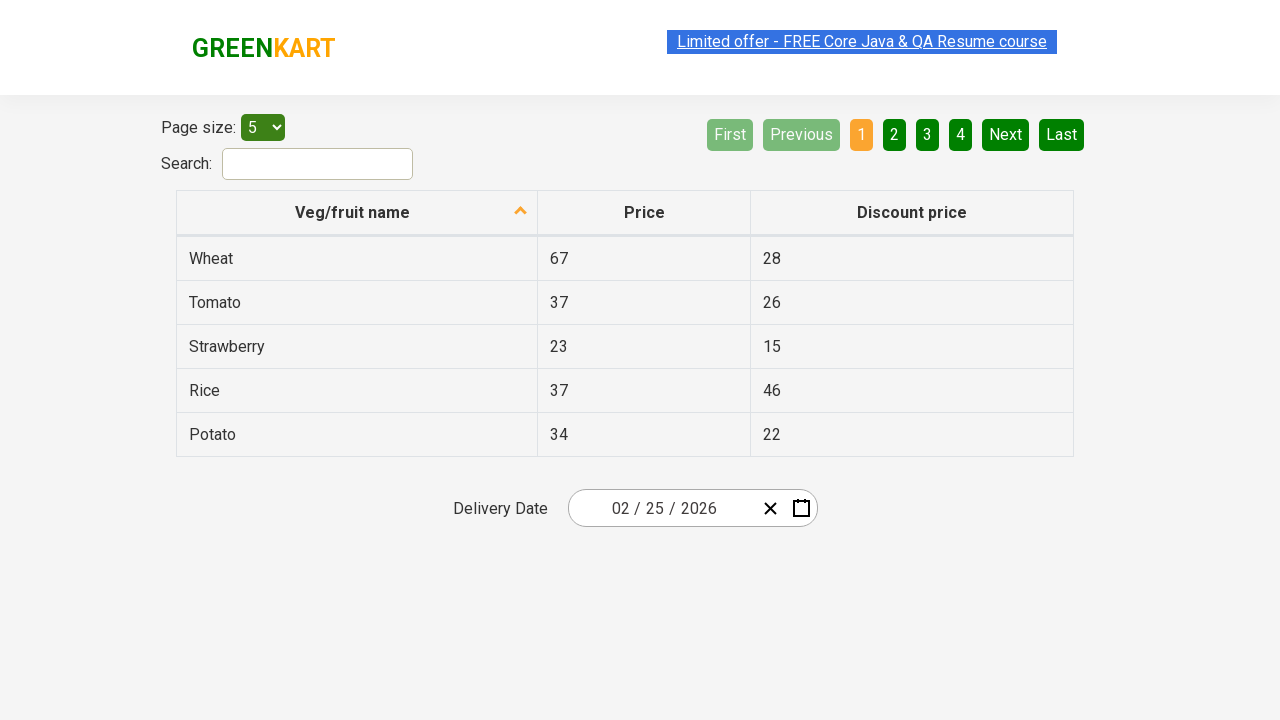